Tests interaction with Shadow DOM elements on a books PWA website by locating a shadow root and typing into a search input field within it

Starting URL: https://books-pwakit.appspot.com/

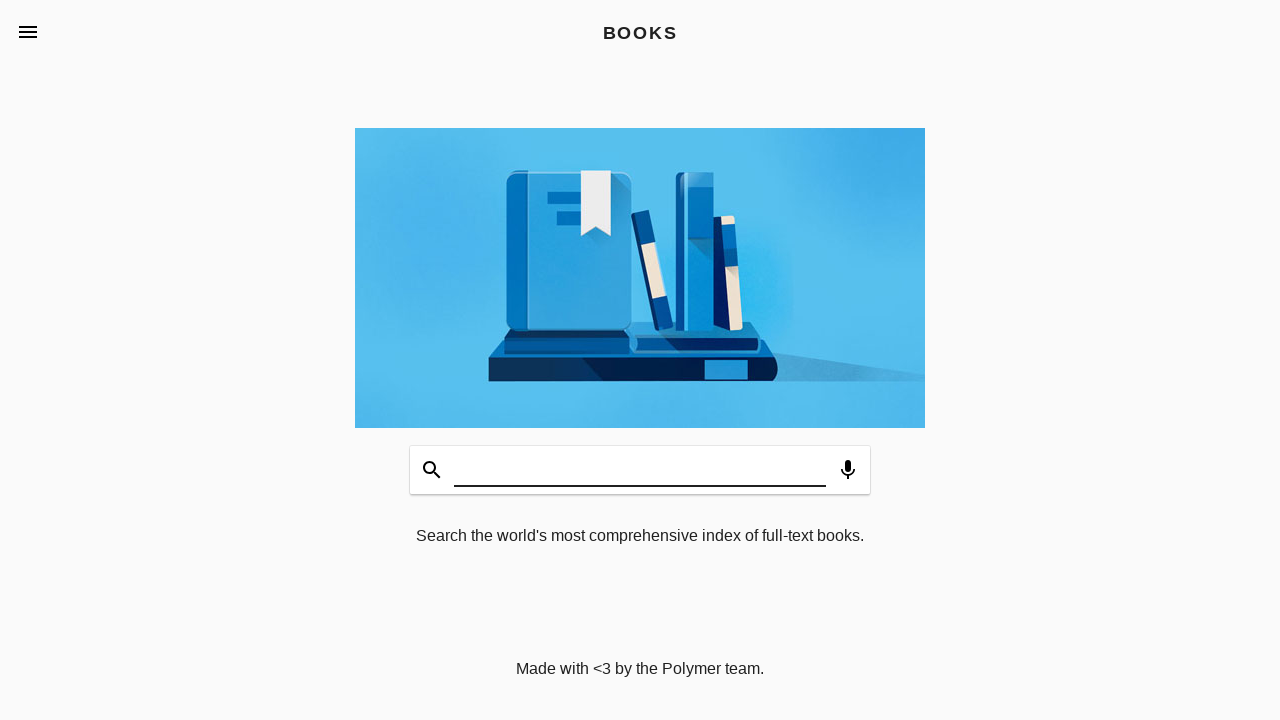

Shadow host element book-app with apptitle='BOOKS' is available
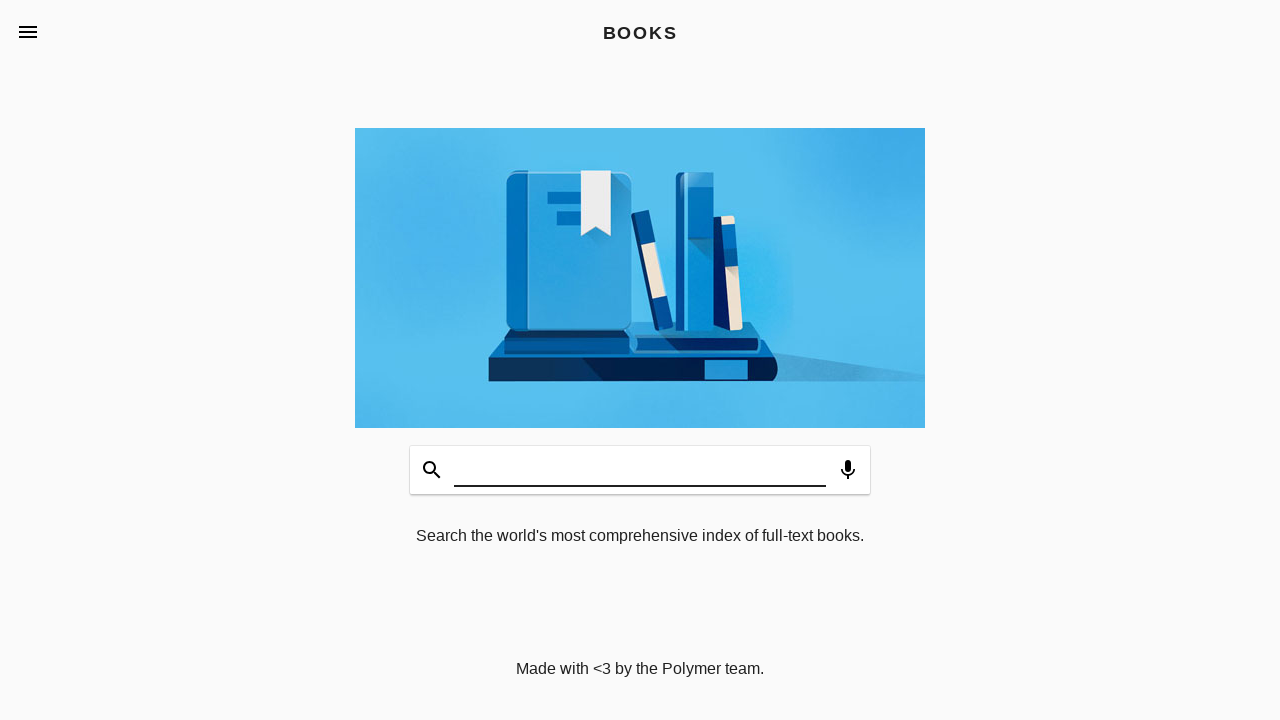

Typed 'WELCOME' into the search input field within the Shadow DOM on book-app[apptitle='BOOKS'] >> #input
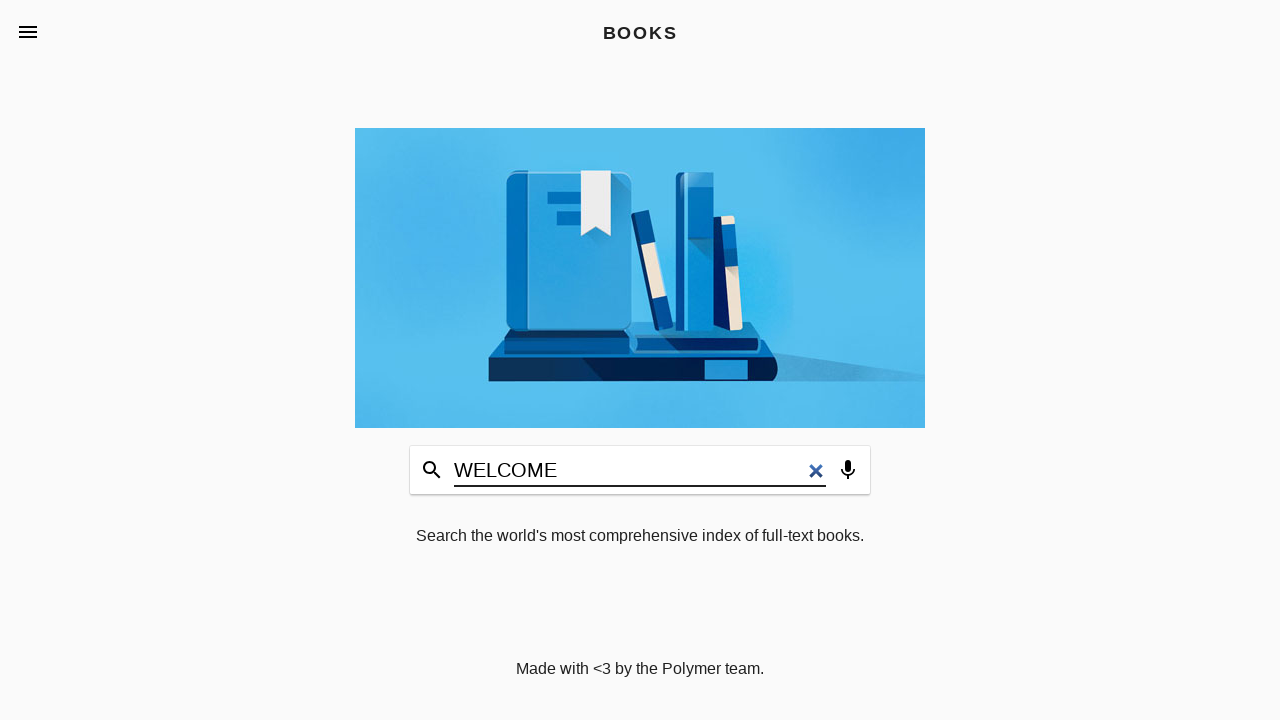

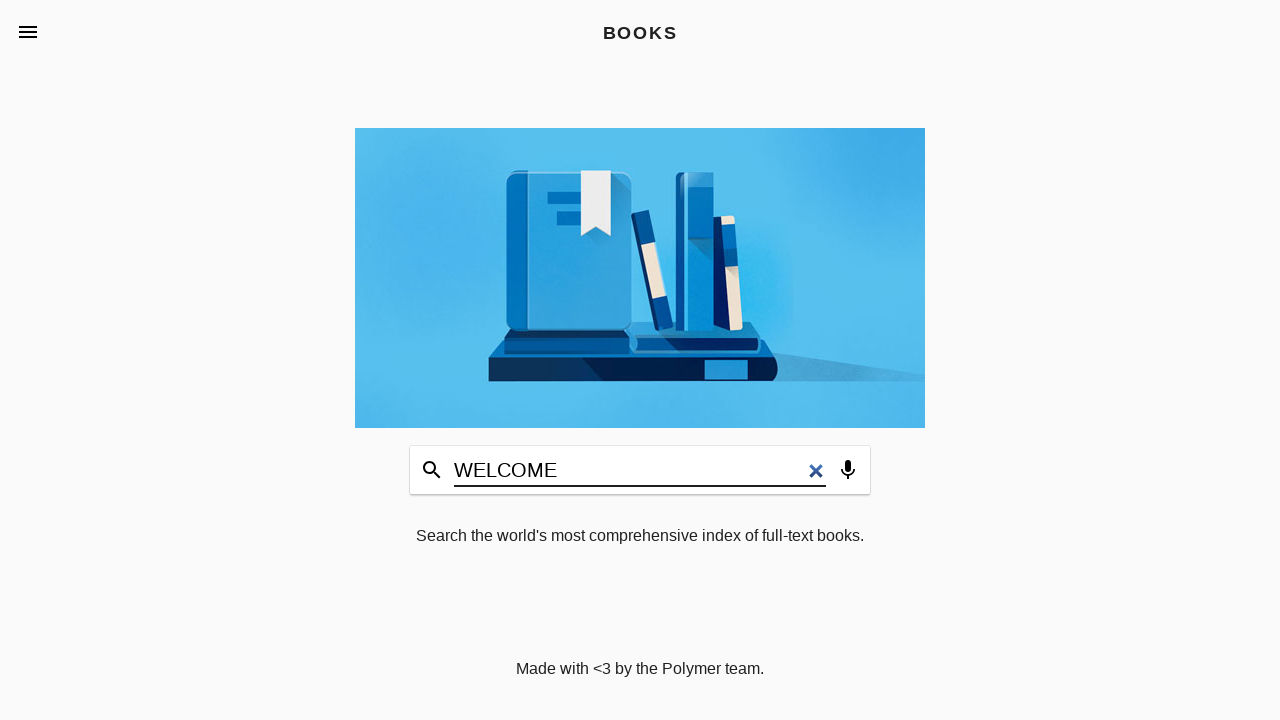